Tests the gas mileage calculator by filling in the gas price input field with a value

Starting URL: http://www.calculator.net/gas-mileage-calculator.html

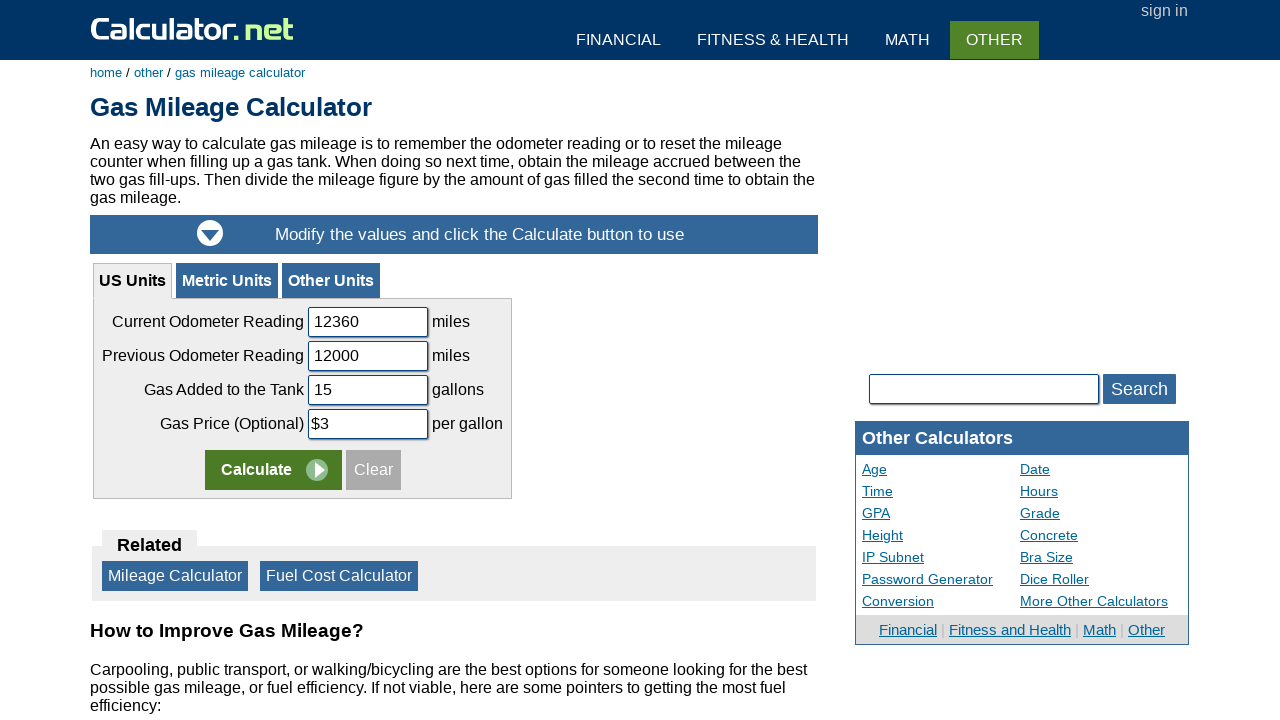

Filled gas price input field with value '700' on #usgasputin
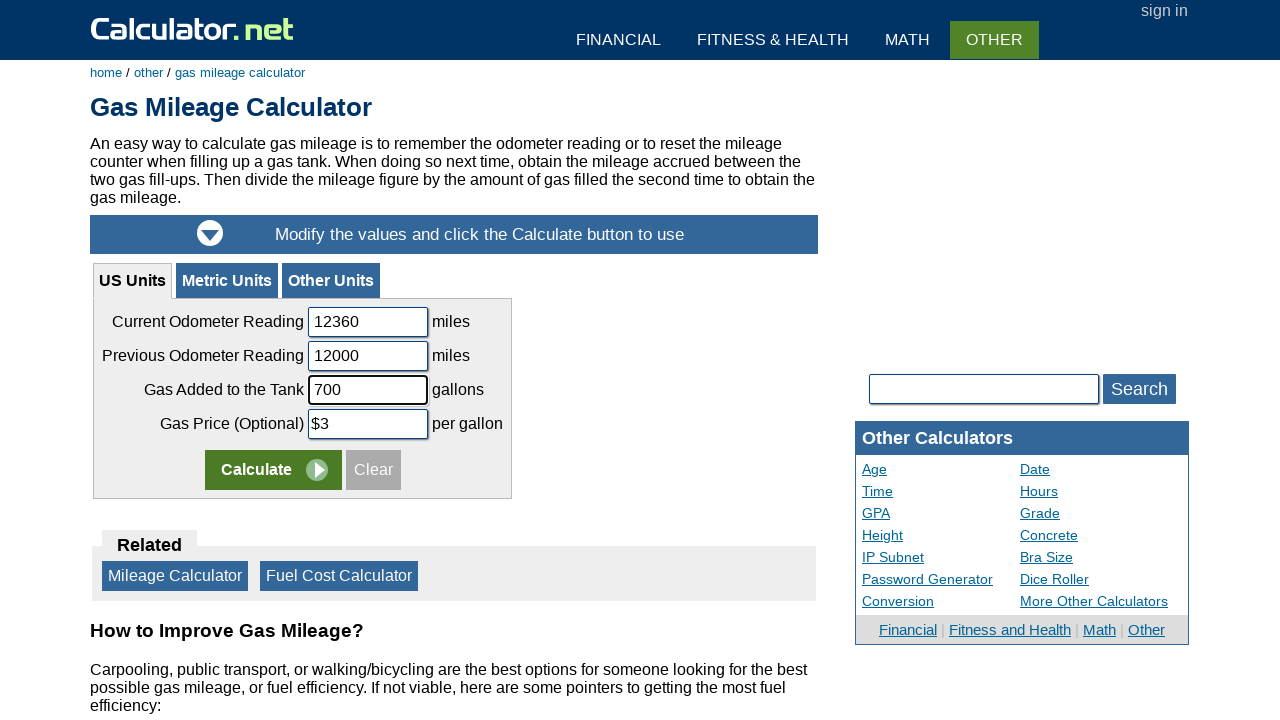

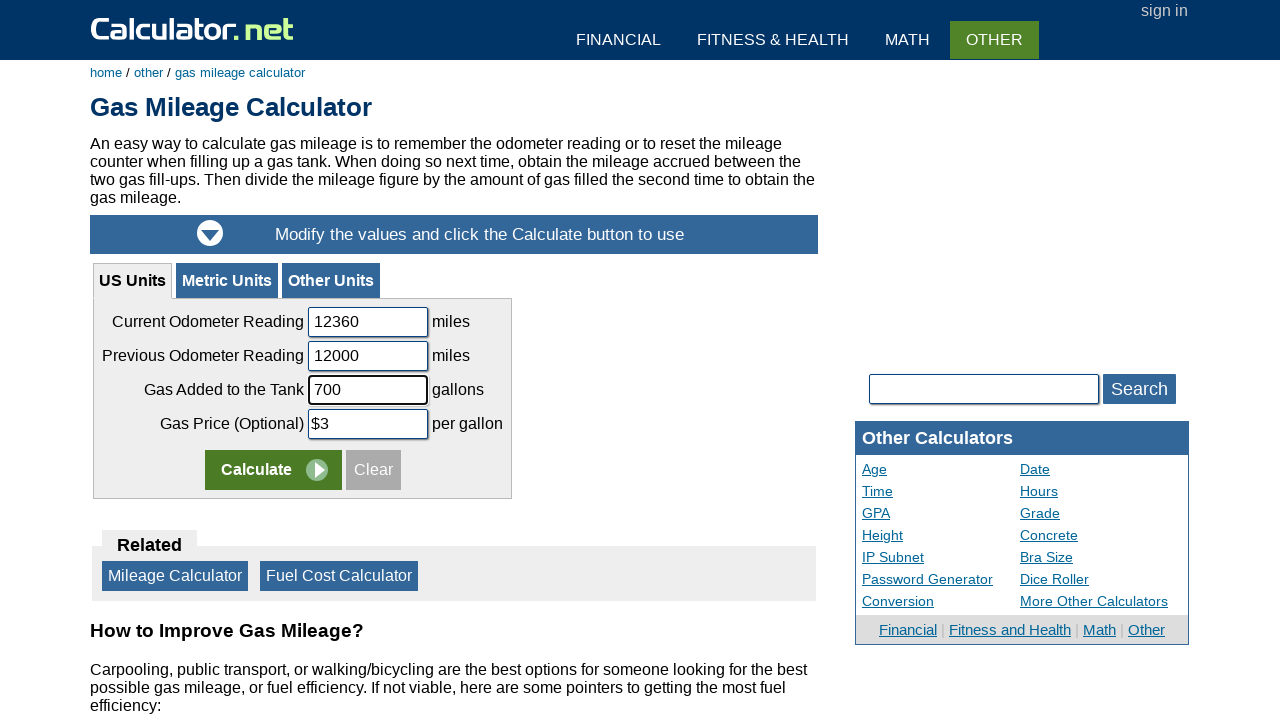